Tests sorting the Due column using semantic class locators on table2

Starting URL: http://the-internet.herokuapp.com/tables

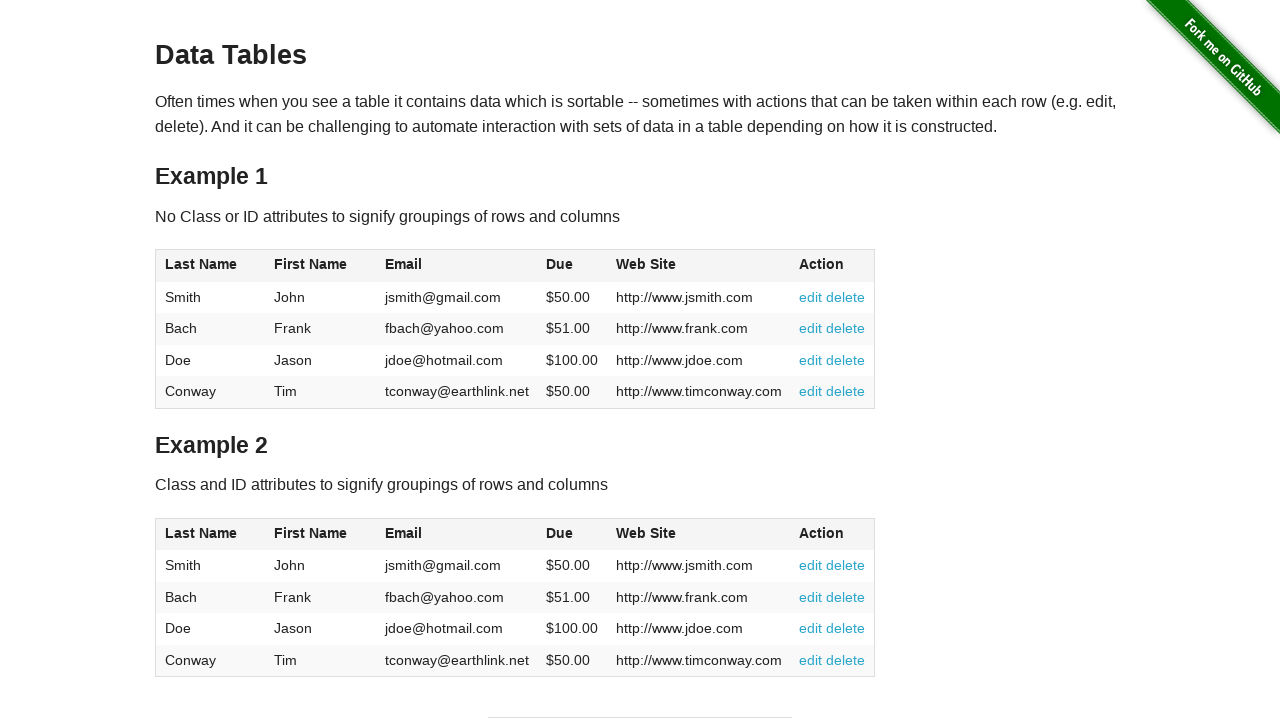

Clicked Due column header in table2 to sort at (560, 533) on #table2 thead .dues
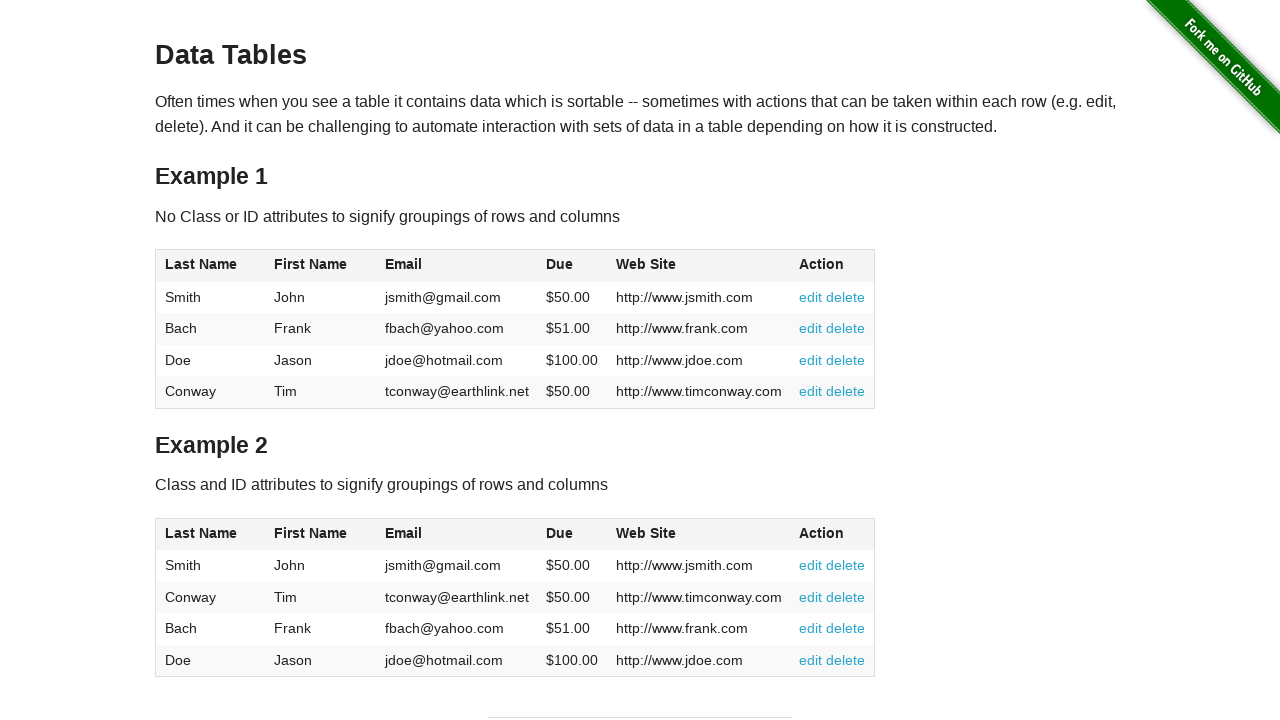

Due column cells loaded in table2 tbody
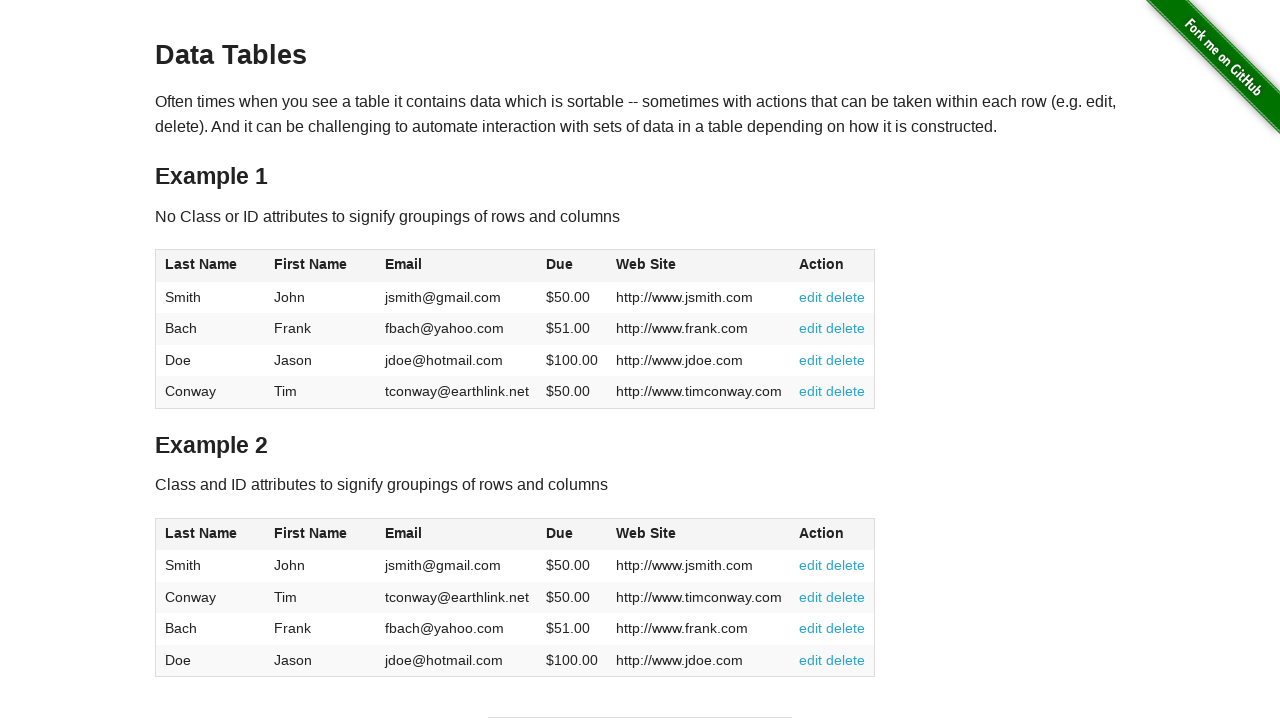

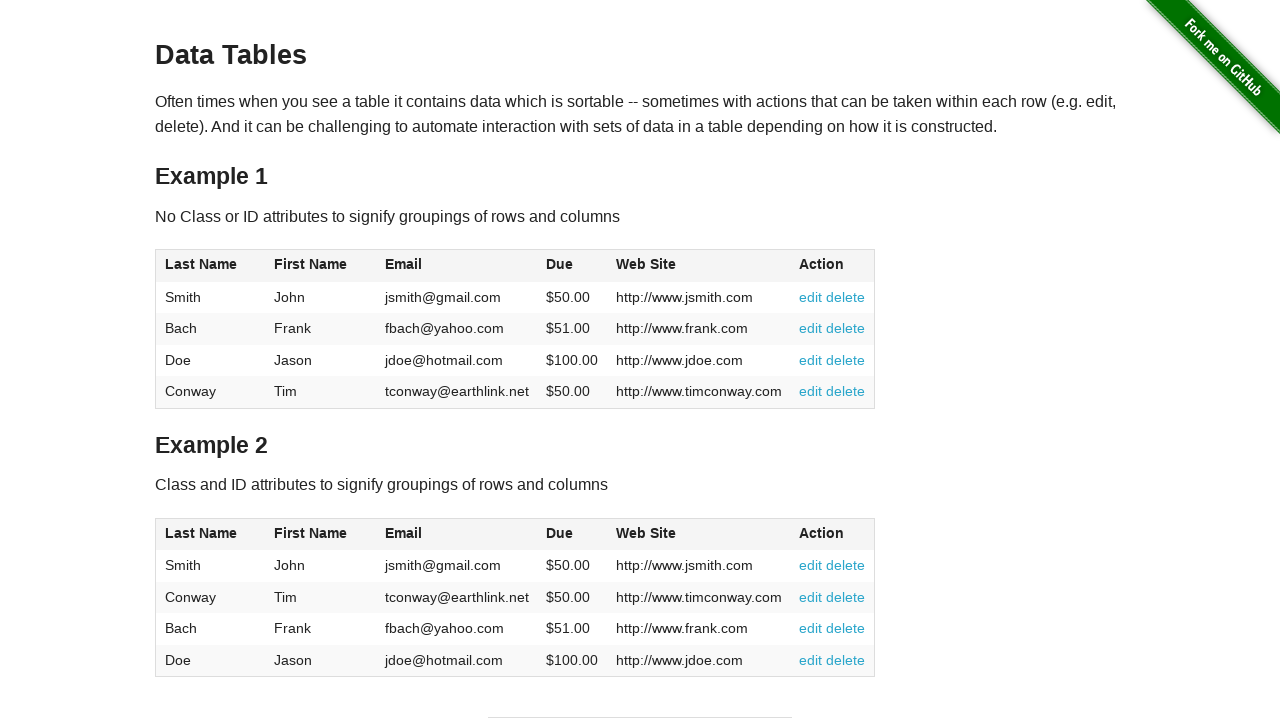